Tests selecting multiple favorite programming language checkboxes (Java, Python, Javascript)

Starting URL: https://leafground.com/checkbox.xhtml

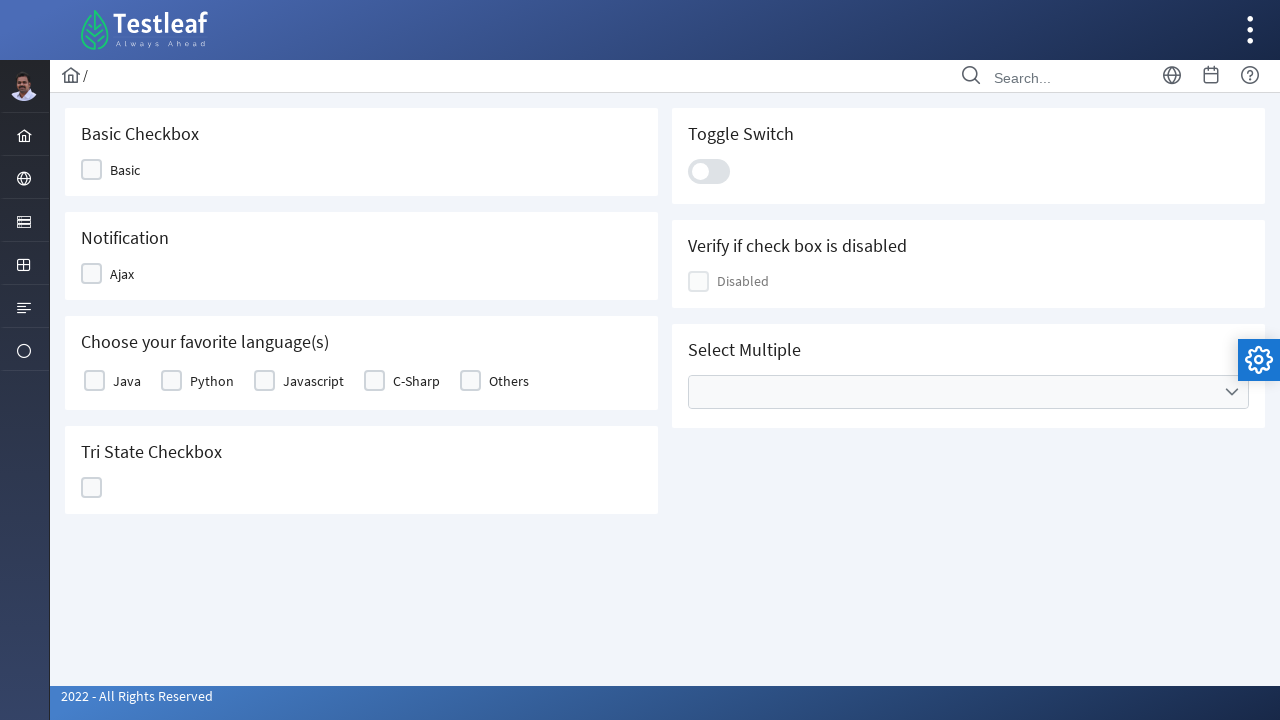

Clicked Java checkbox at (94, 381) on xpath=//table[contains(@class,'ui-selectmanycheckbox')]//td/label[text()='Java']
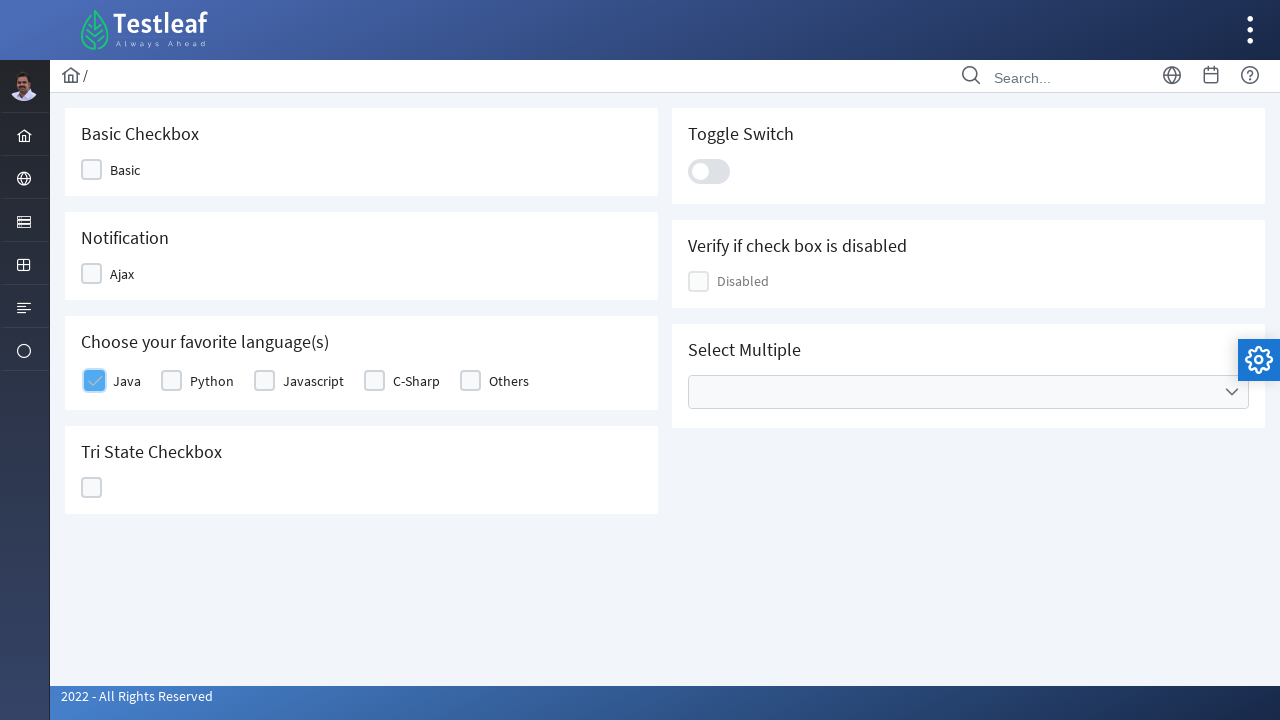

Clicked Python checkbox at (172, 381) on xpath=//table[contains(@class,'ui-selectmanycheckbox')]//td/label[text()='Python
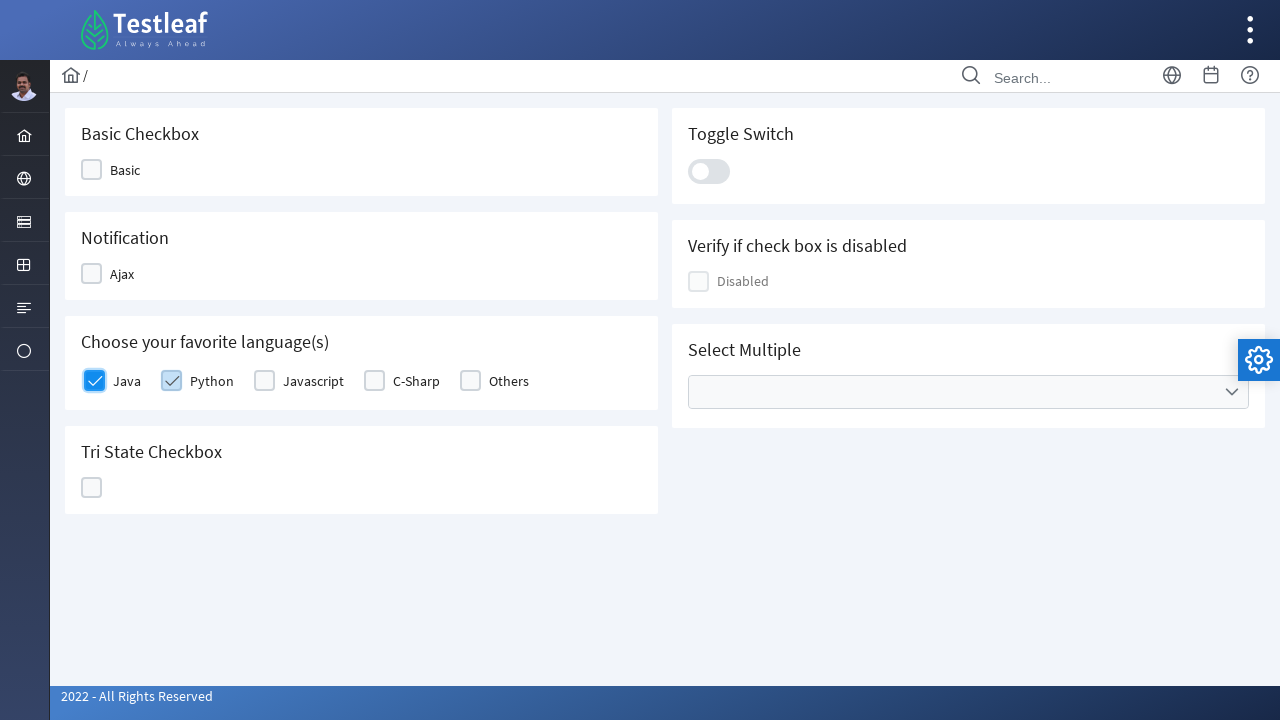

Clicked Javascript checkbox at (264, 381) on xpath=//table[contains(@class,'ui-selectmanycheckbox')]//td/label[text()='Javasc
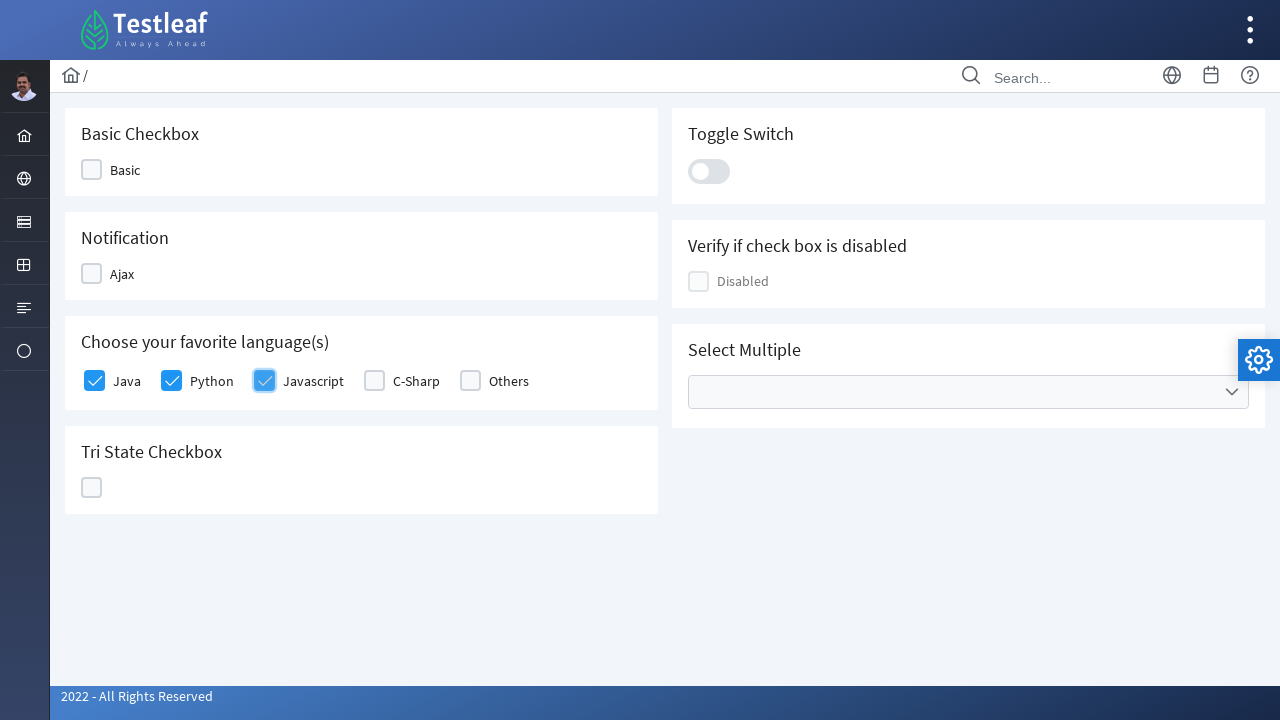

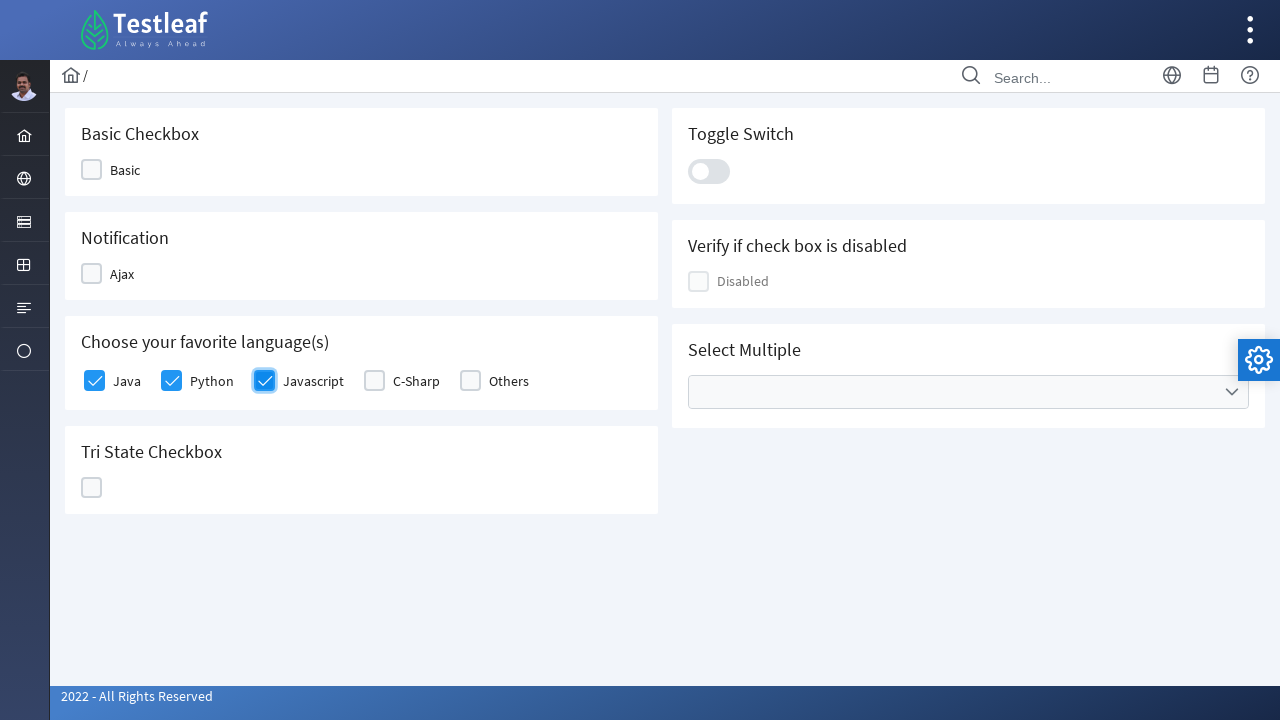